Navigates to a Stepik lesson page, enters an answer in a textarea field, and clicks the submit button to submit the solution.

Starting URL: https://stepik.org/lesson/25969/step/12?unit=196192

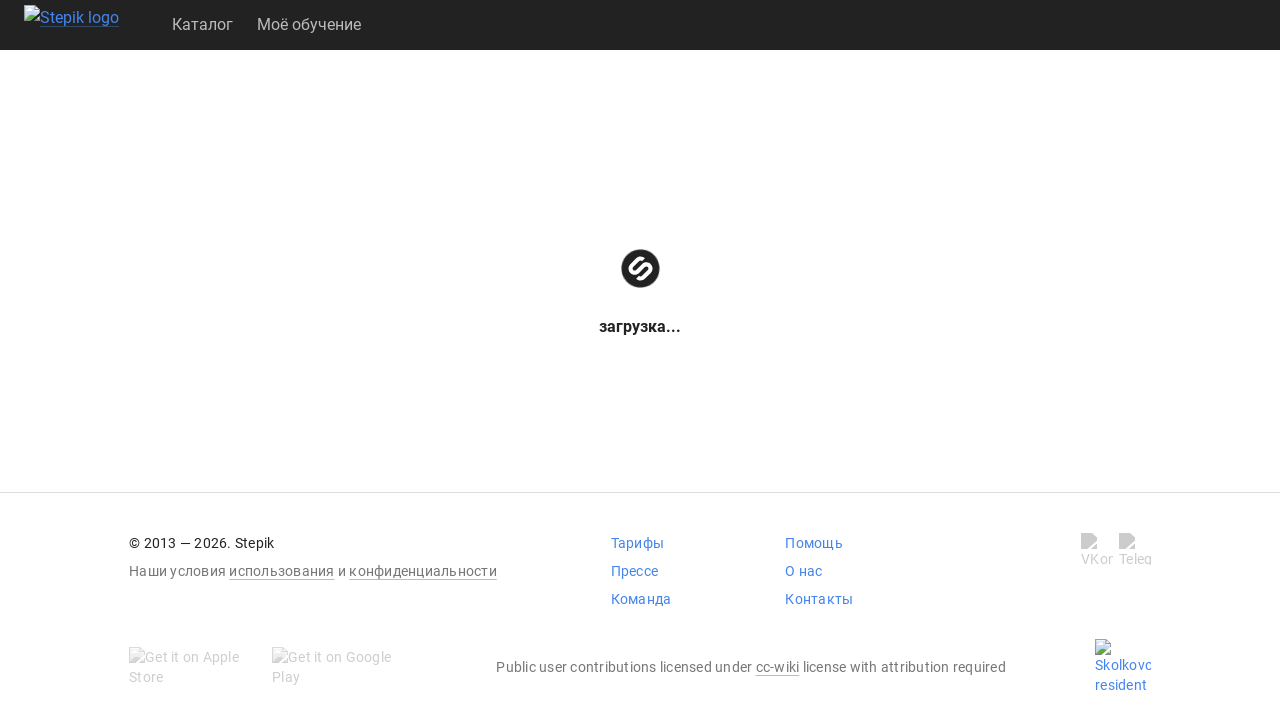

Waited for textarea to be available
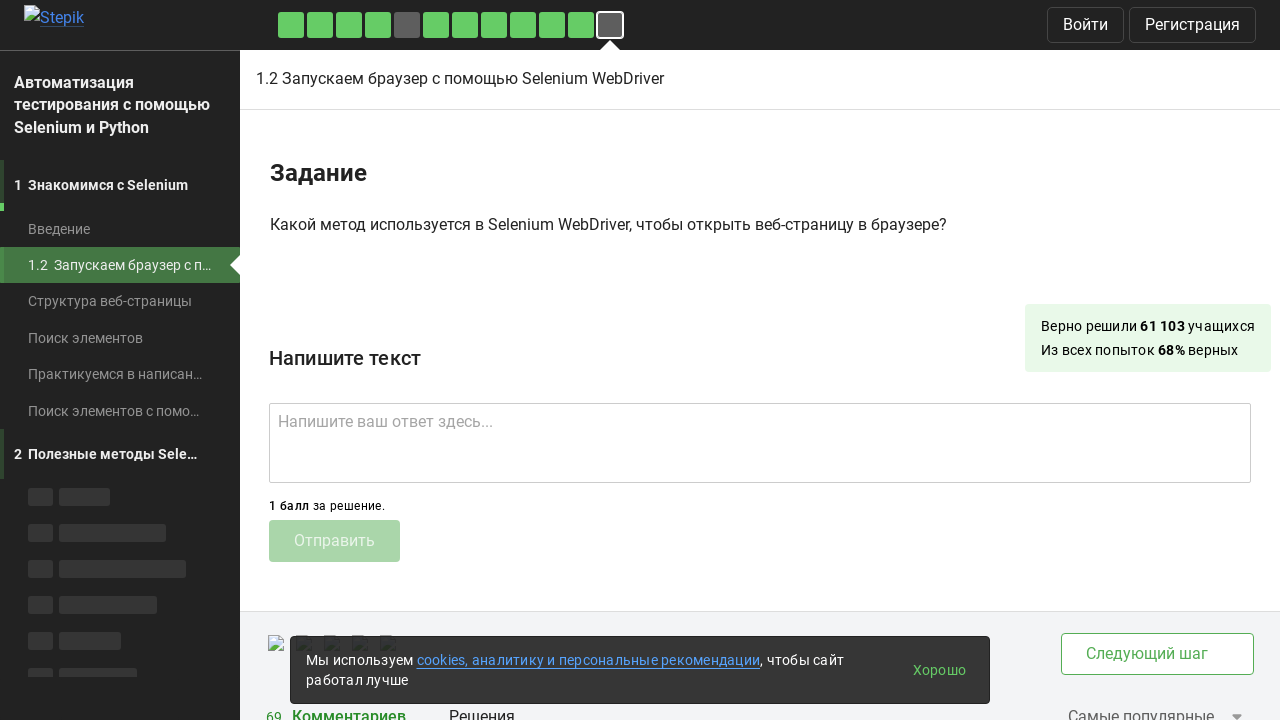

Entered answer 'get()' in textarea field on .textarea
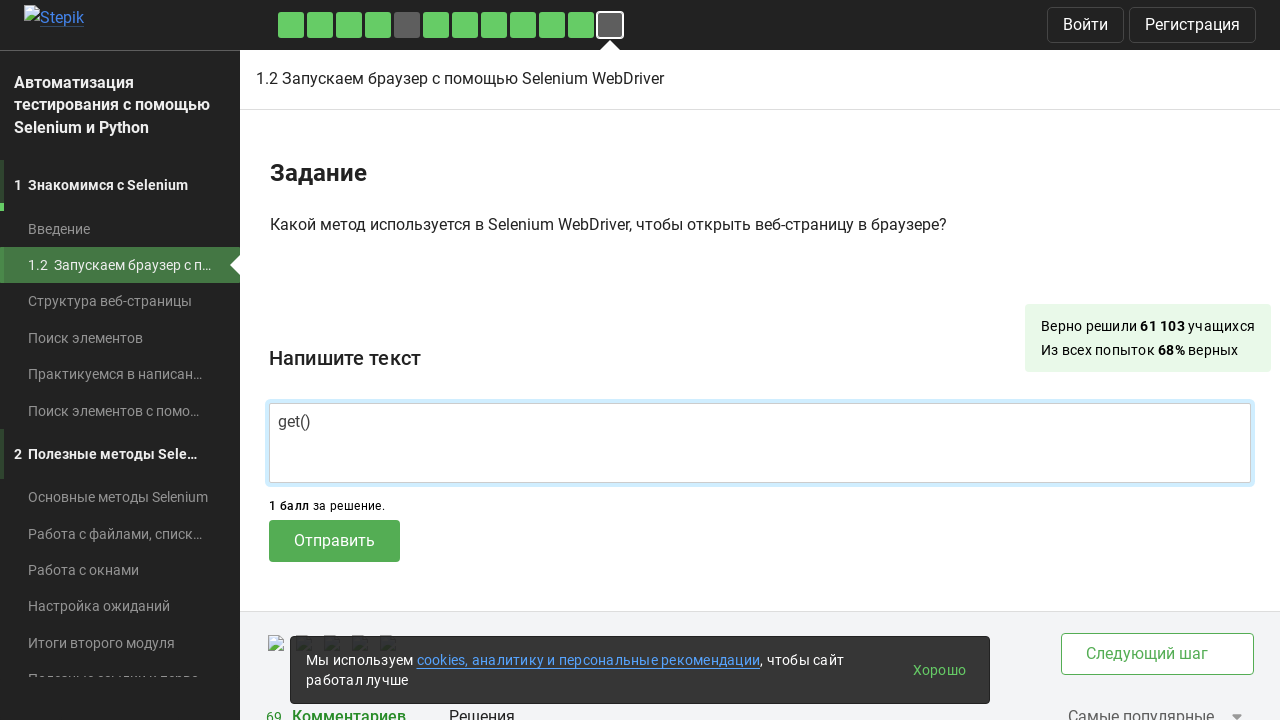

Clicked submit button to submit solution at (334, 541) on .submit-submission
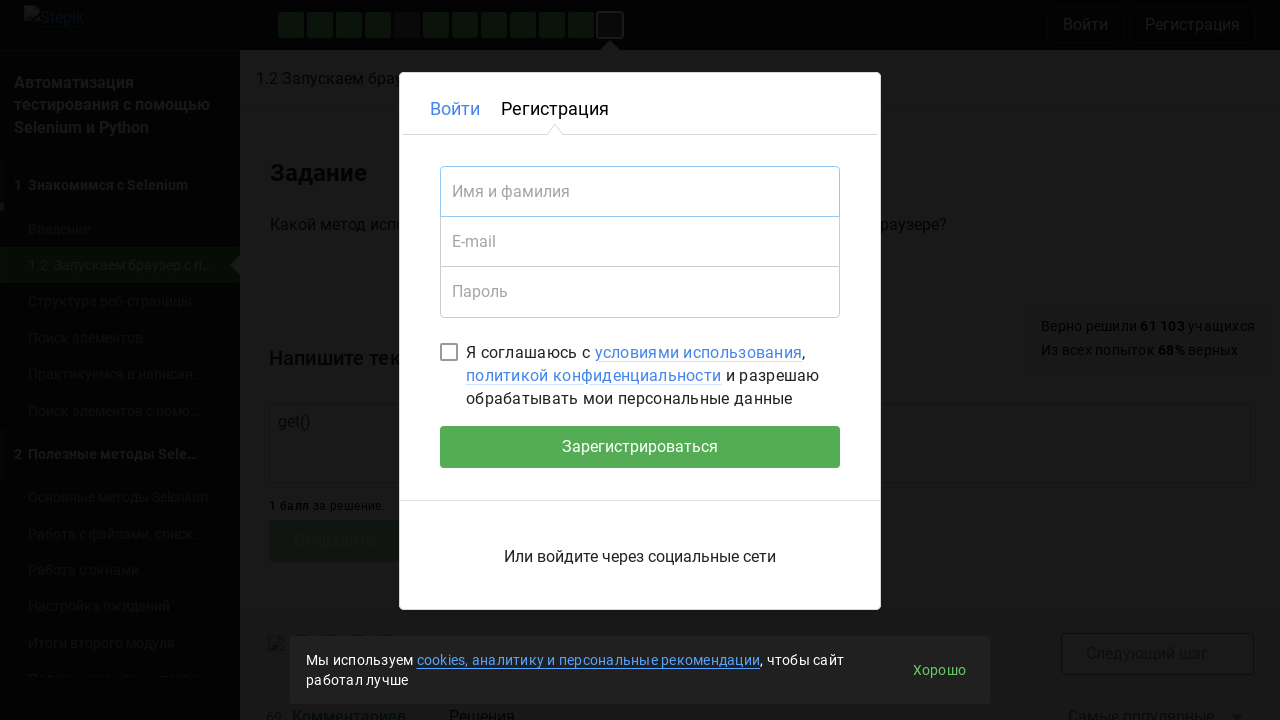

Waited 2 seconds for submission to process
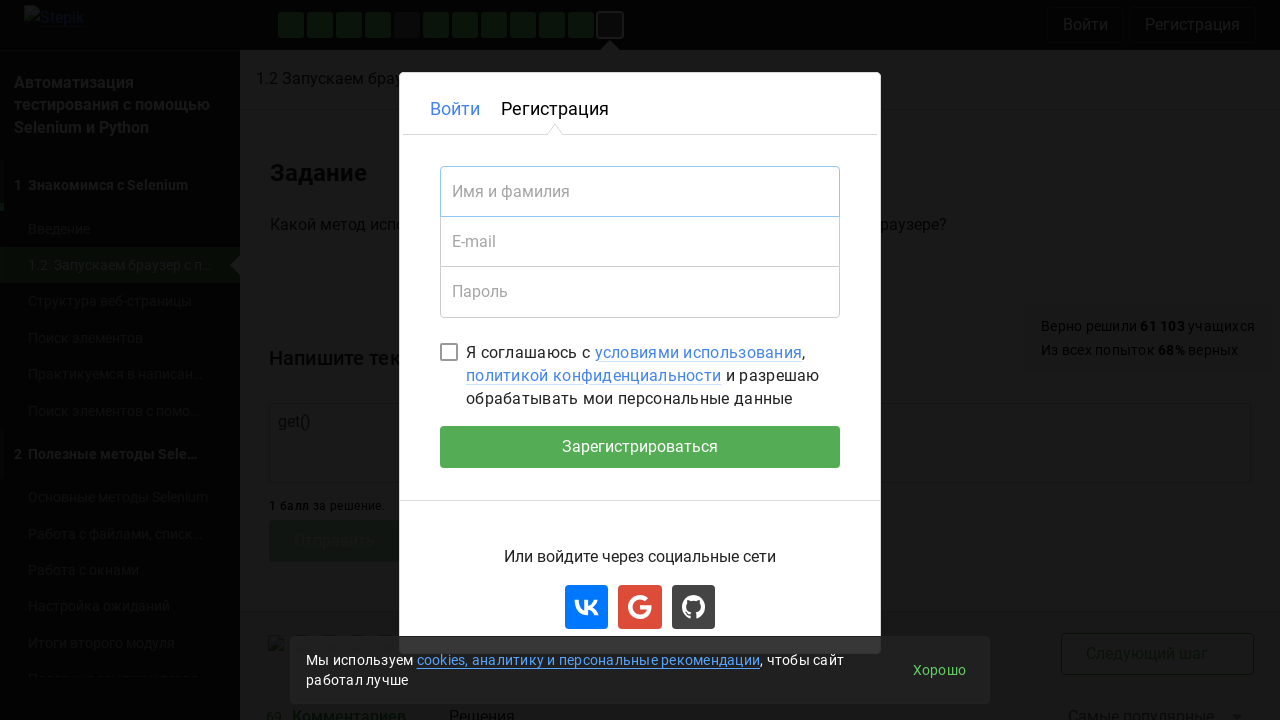

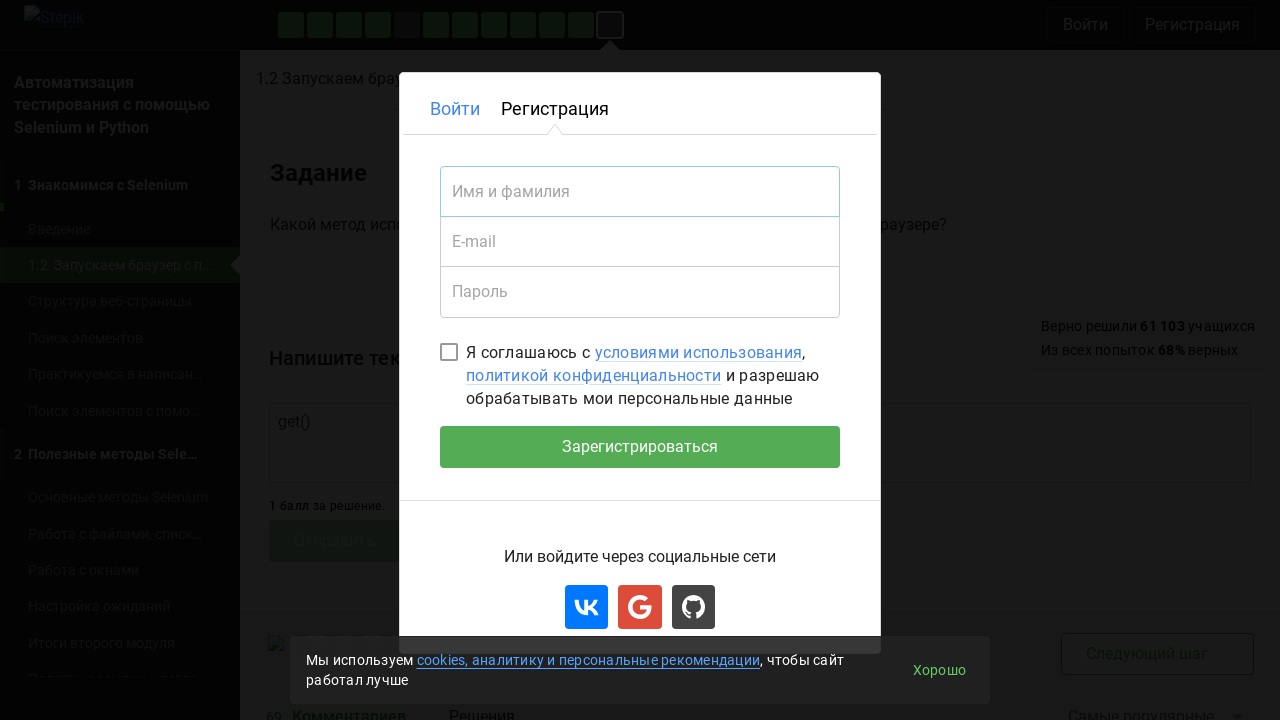